Tests dropdown selection functionality by validating dropdown text and selecting an option from the dropdown menu

Starting URL: https://rahulshettyacademy.com/AutomationPractice/

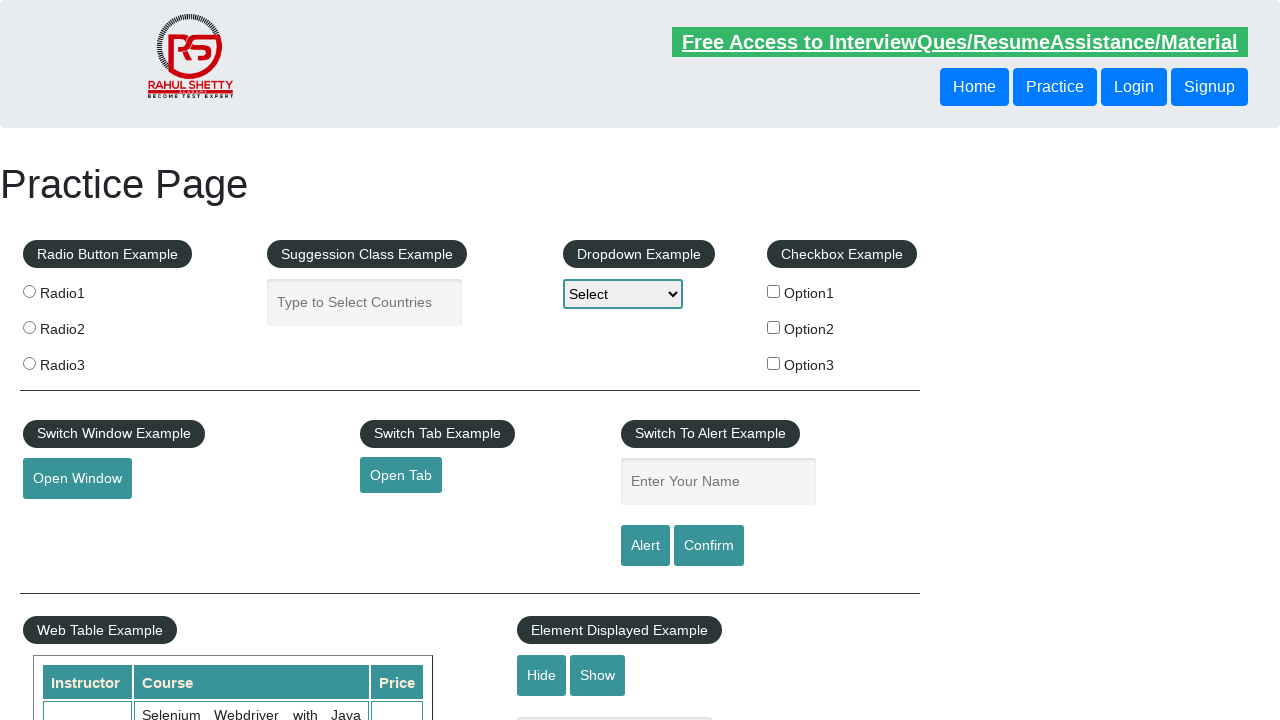

Retrieved 'Dropdown Example' text from page
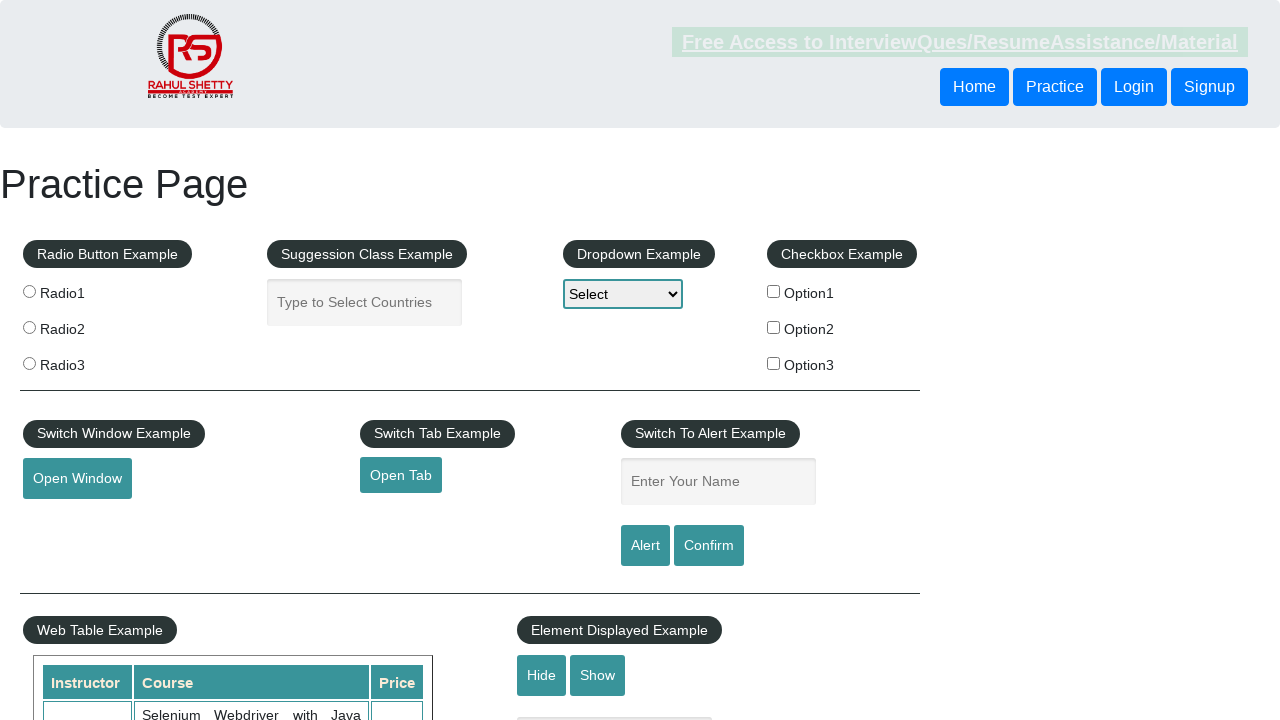

Verified dropdown example text is present
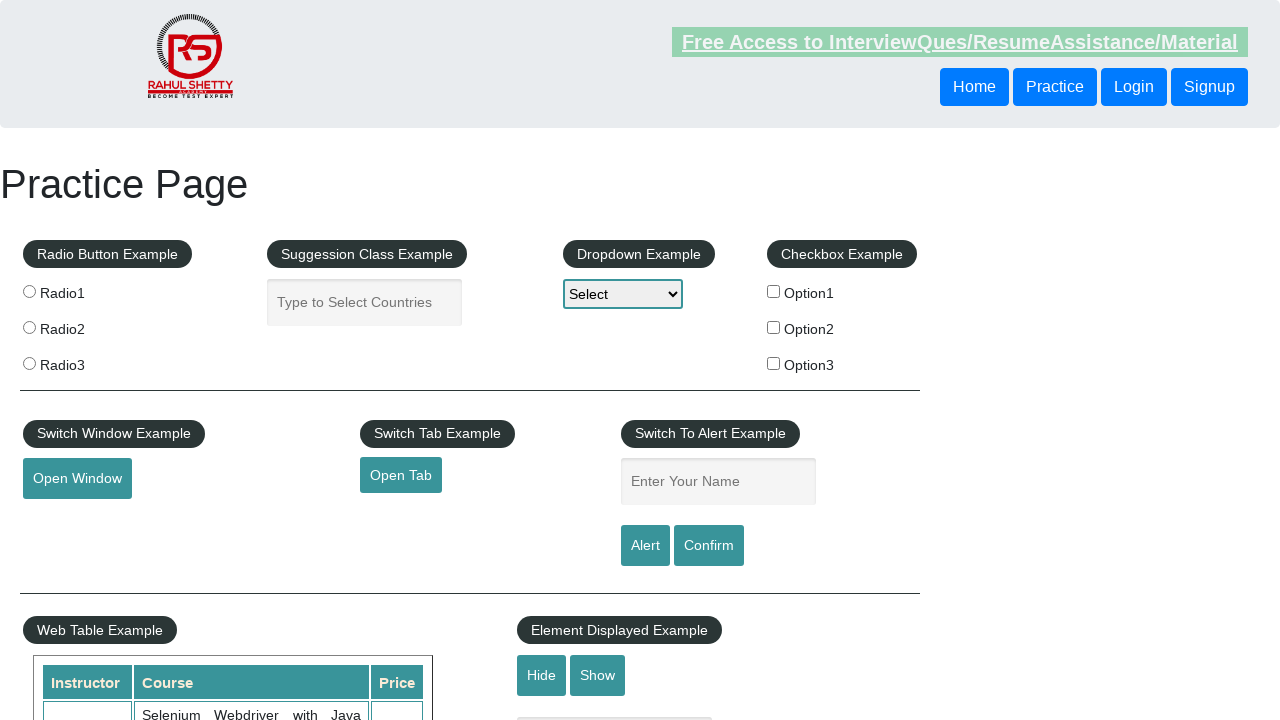

Selected 'option2' from dropdown menu on #dropdown-class-example
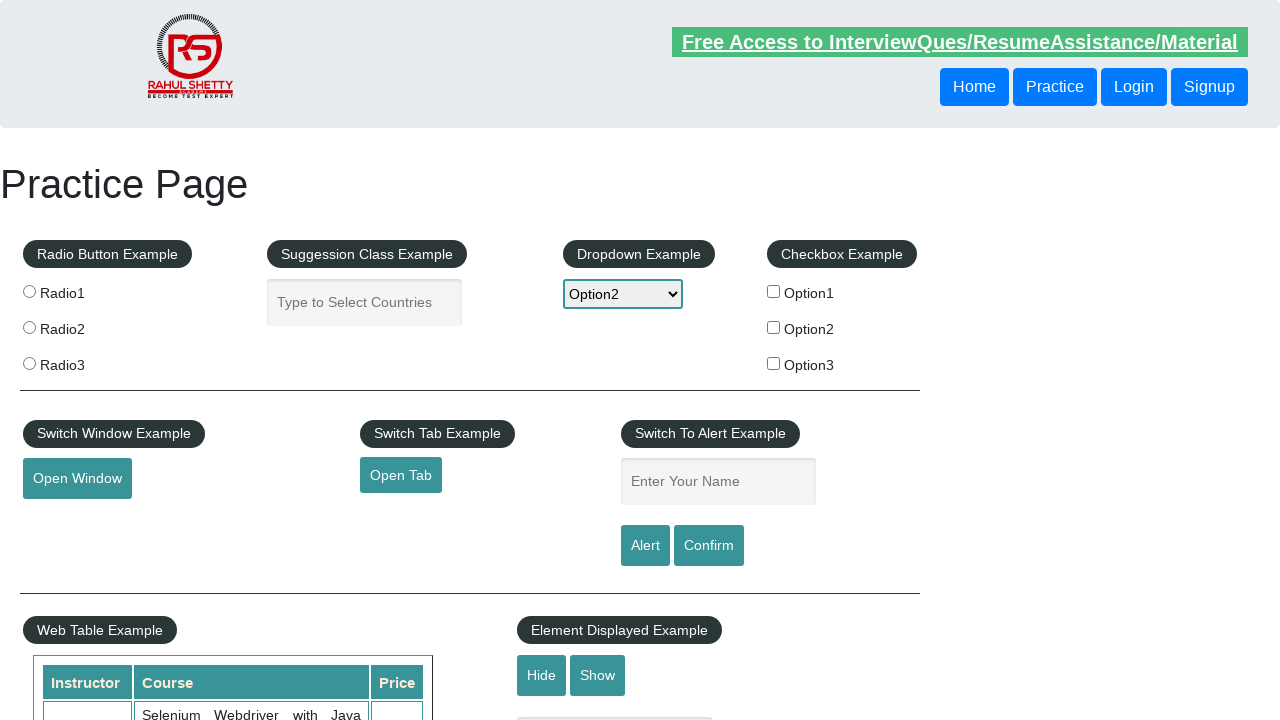

Retrieved selected option value from dropdown
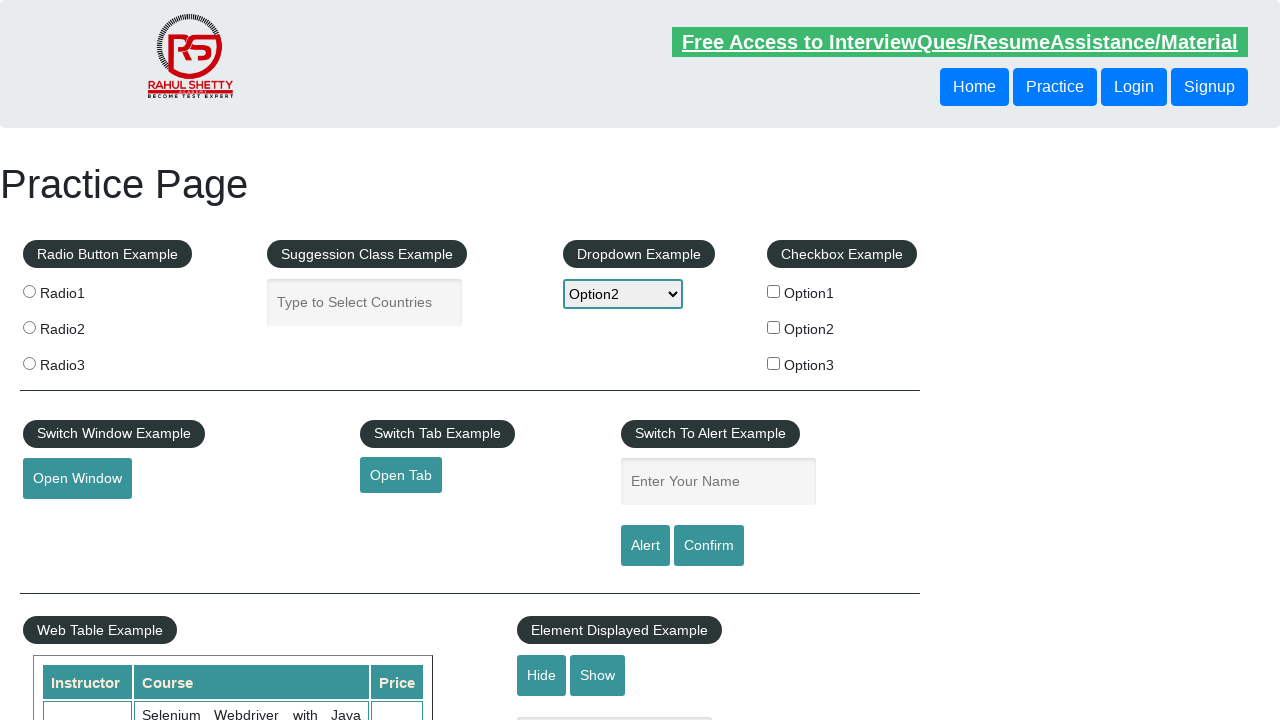

Verified 'option2' is selected in dropdown
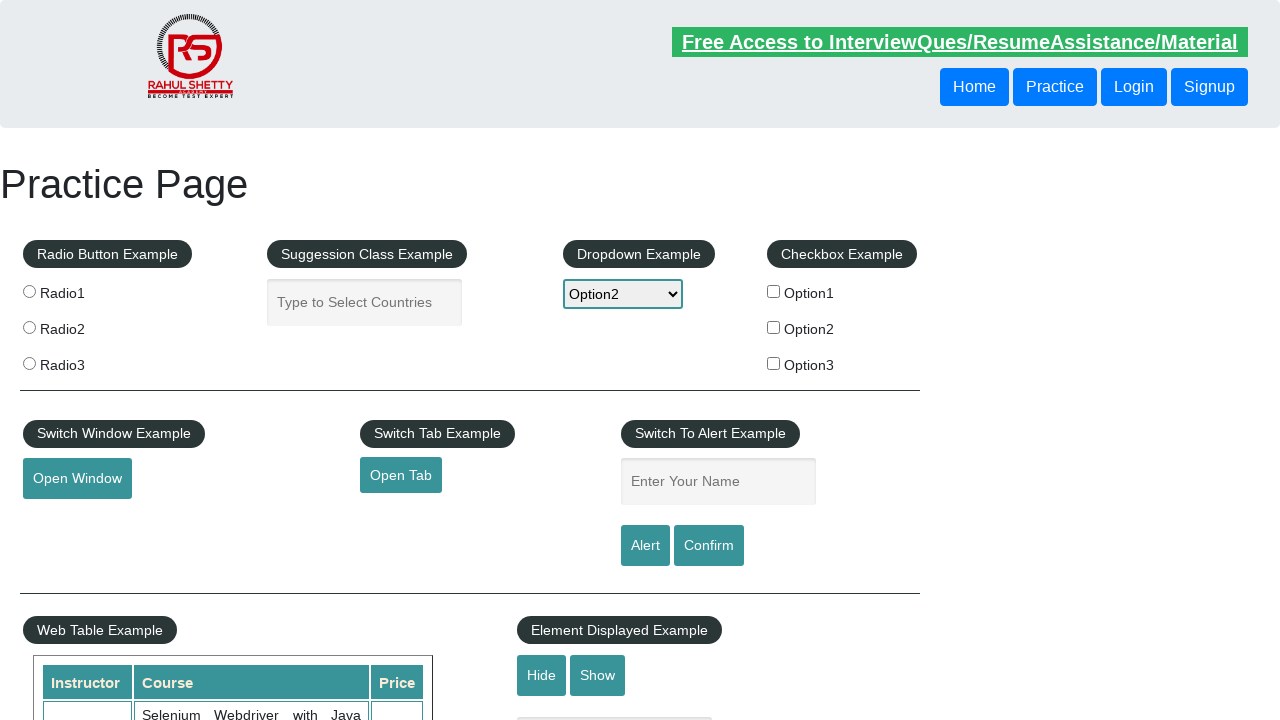

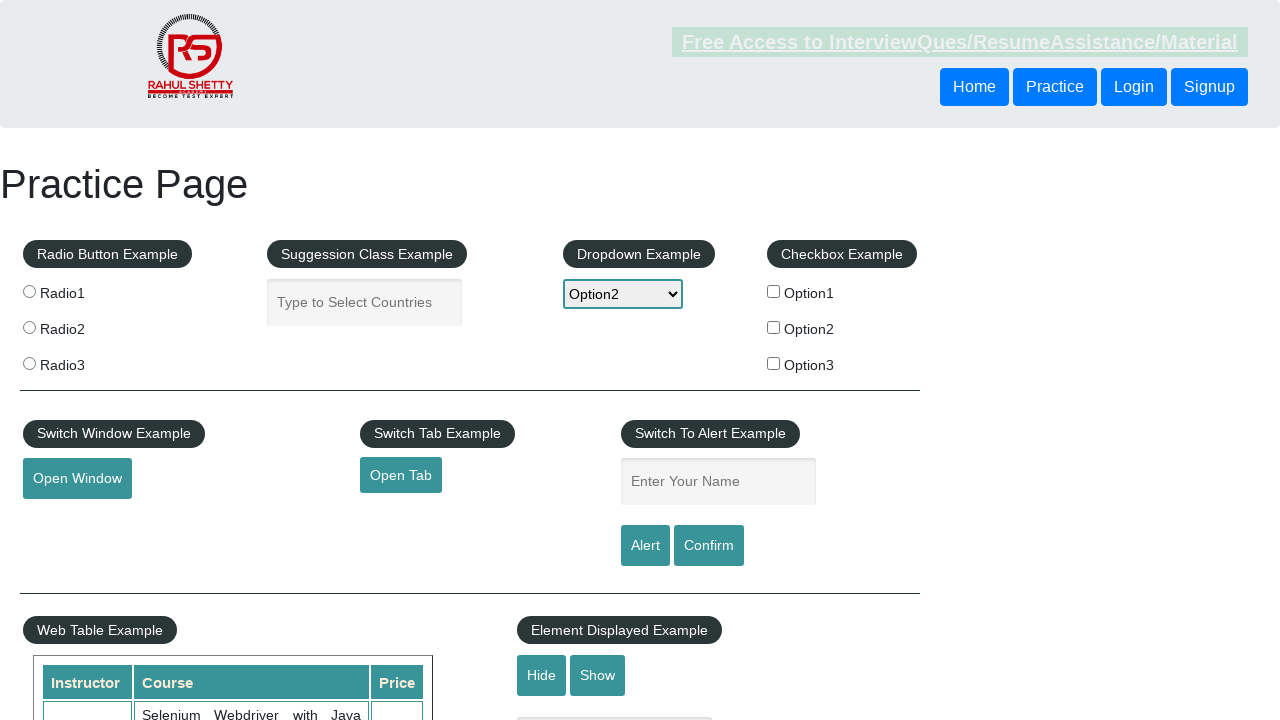